Tests dropdown selection functionality including single-select and multi-select dropdowns by selecting various options using different methods

Starting URL: https://www.hyrtutorials.com/p/html-dropdown-elements-practice.html

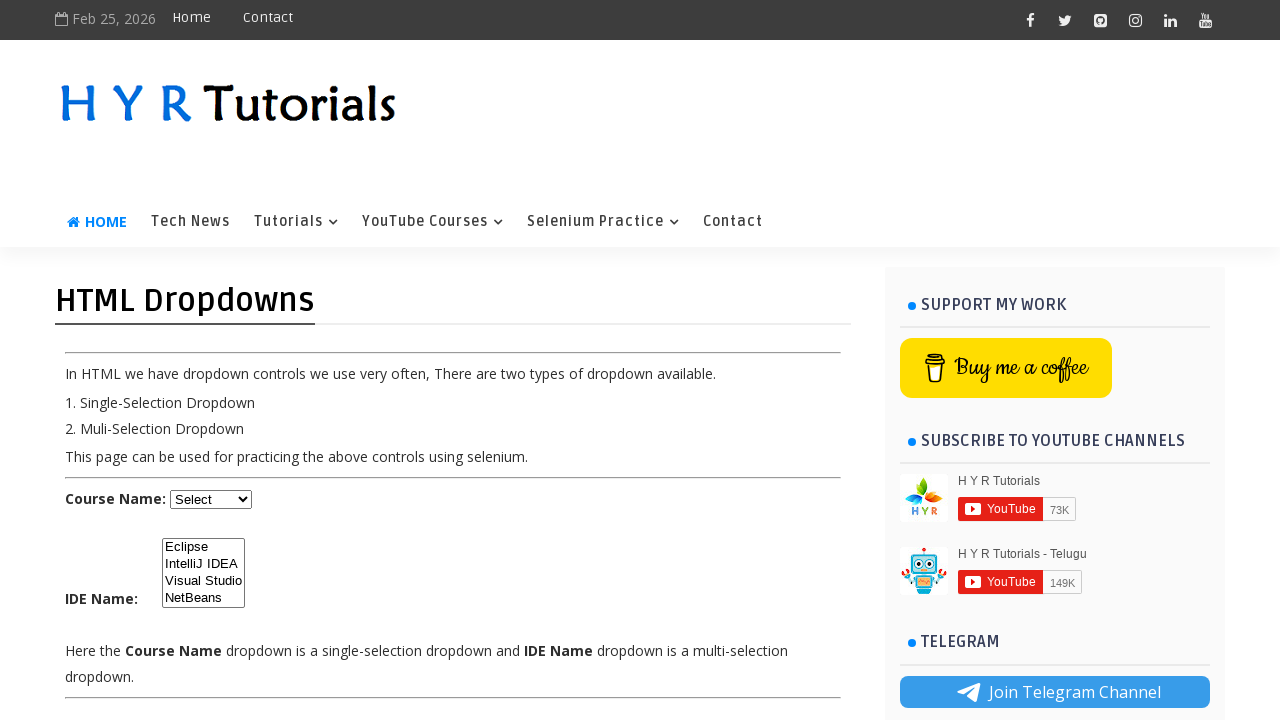

Selected 'dotnet' option from course dropdown by index 2 on #course
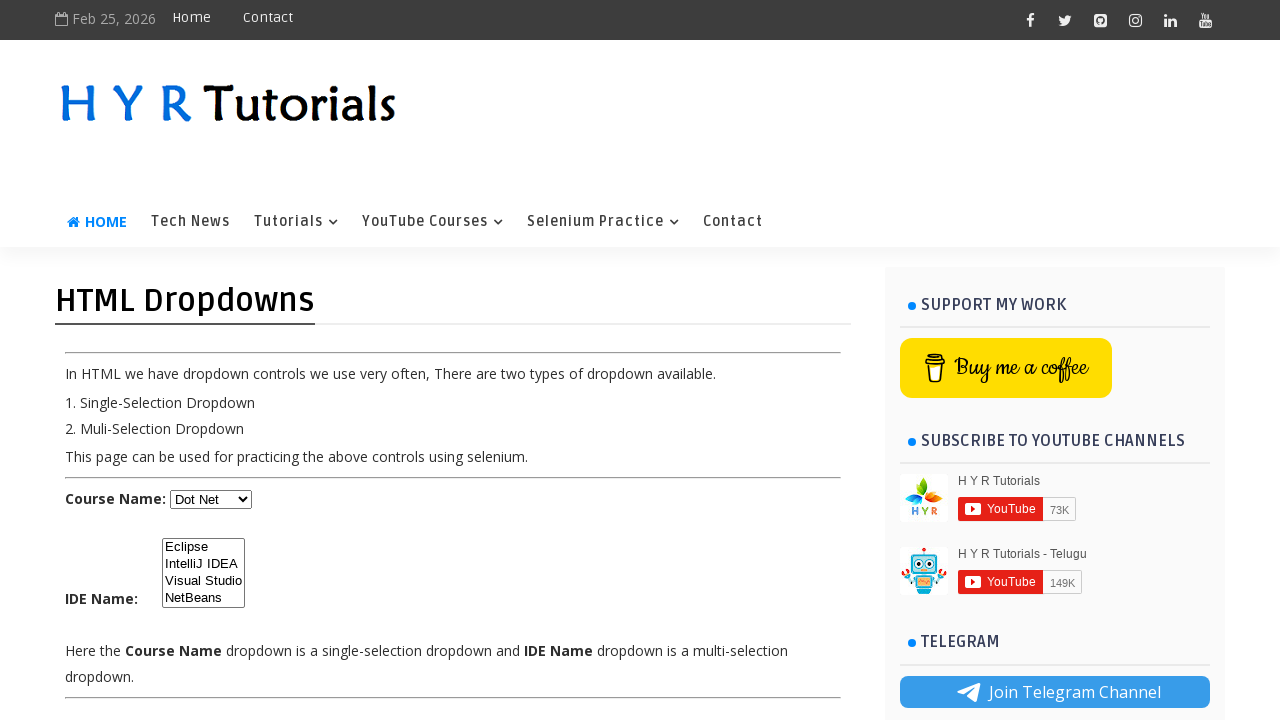

Selected 'java' option from course dropdown by value on #course
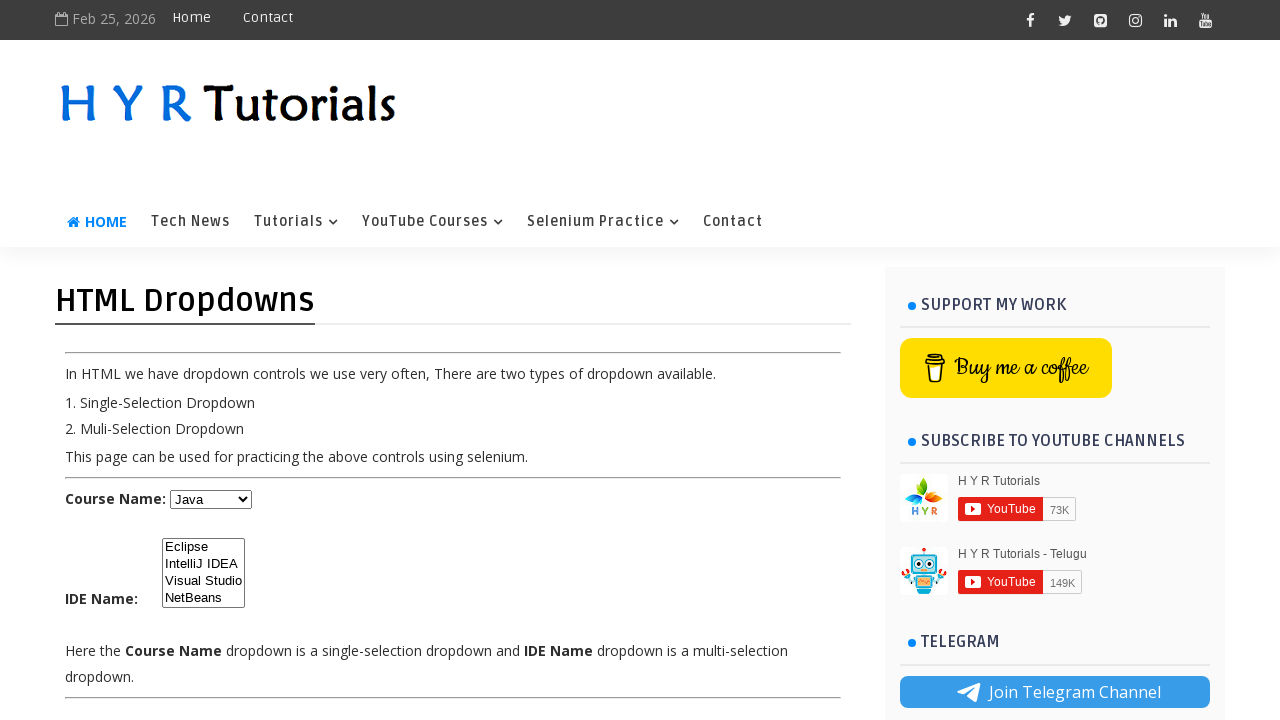

Selected 'Python' option from course dropdown by visible text on #course
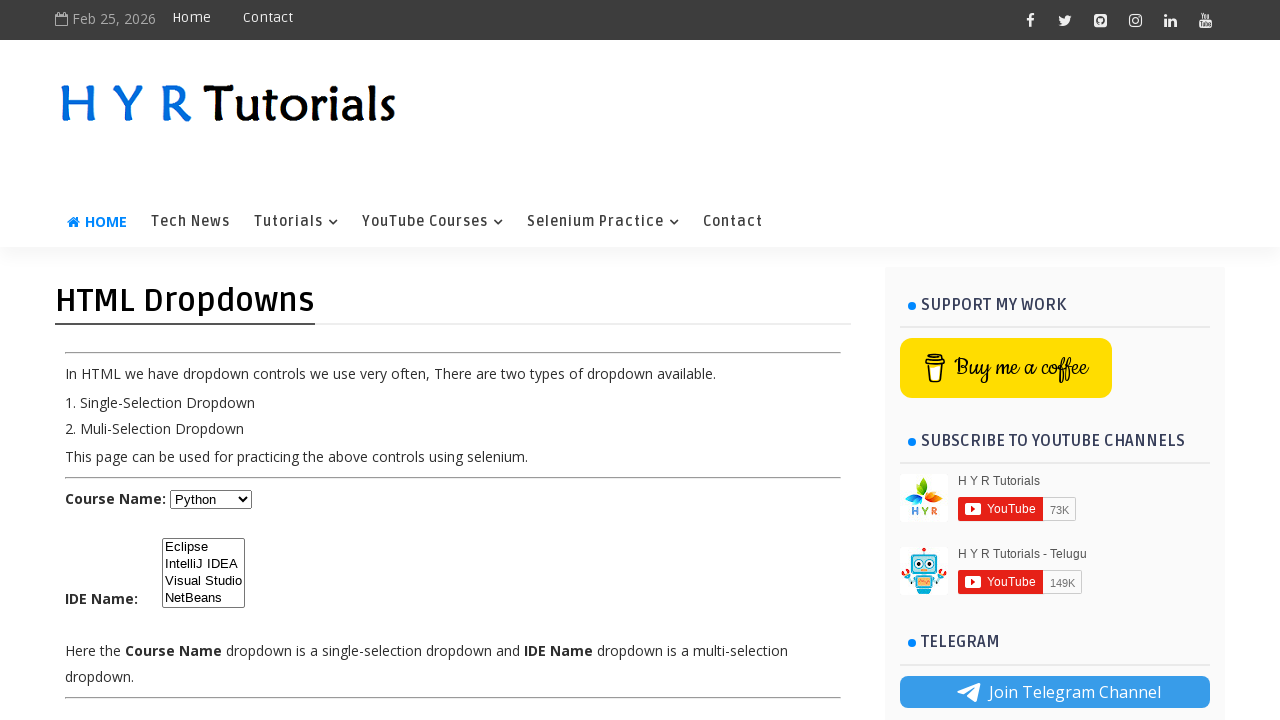

Selected 'Eclipse' option from IDE multi-select dropdown by index 0 on #ide
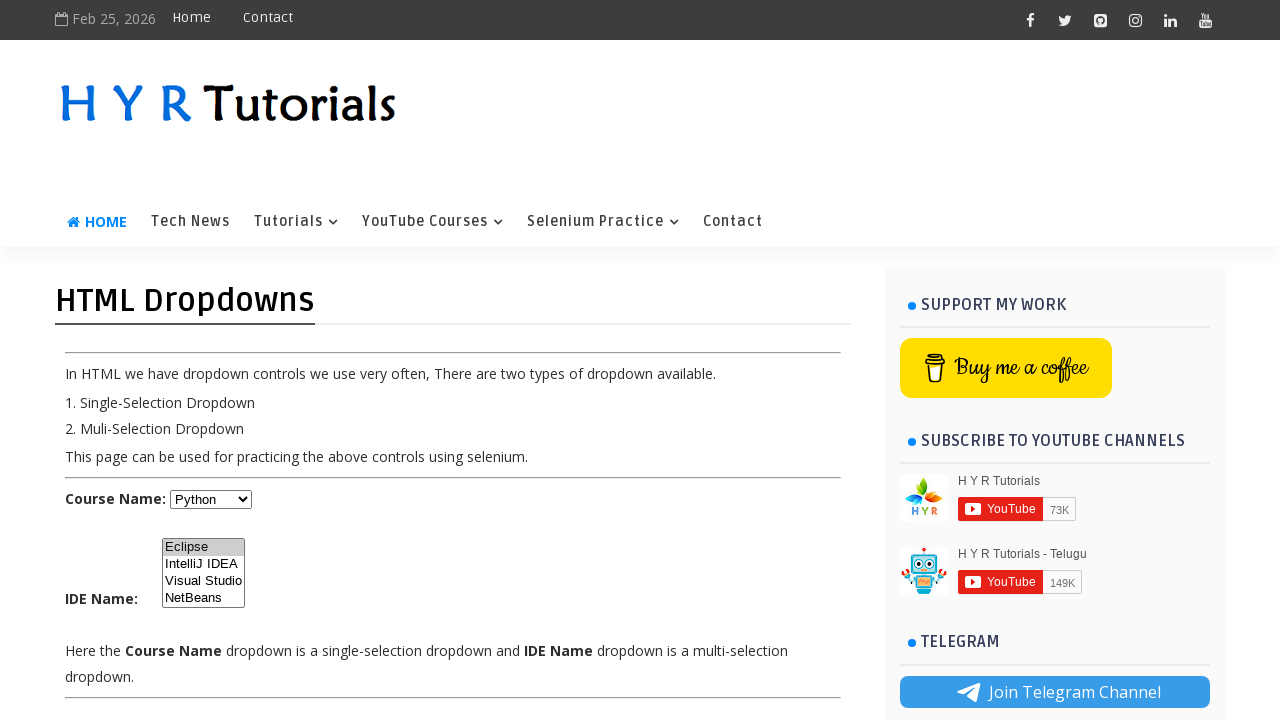

Selected 'IntelliJ IDEA' option from IDE multi-select dropdown by value on #ide
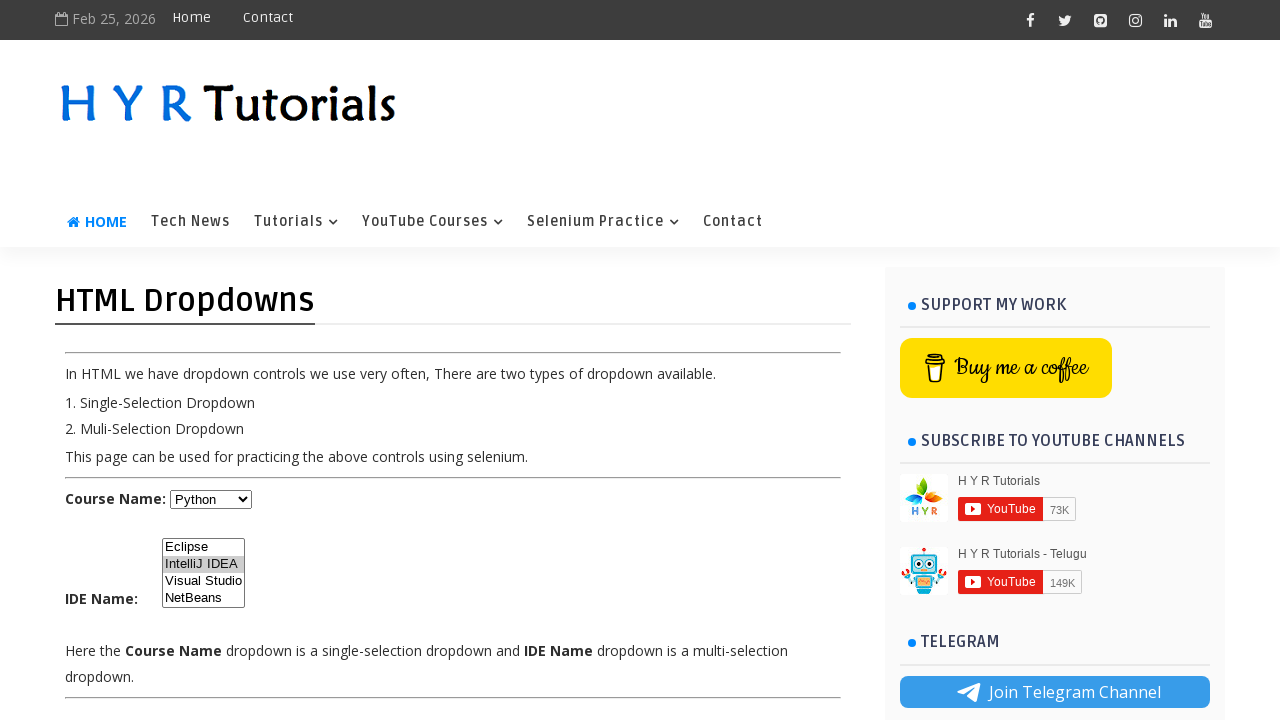

Selected 'NetBeans' option from IDE multi-select dropdown by visible text on #ide
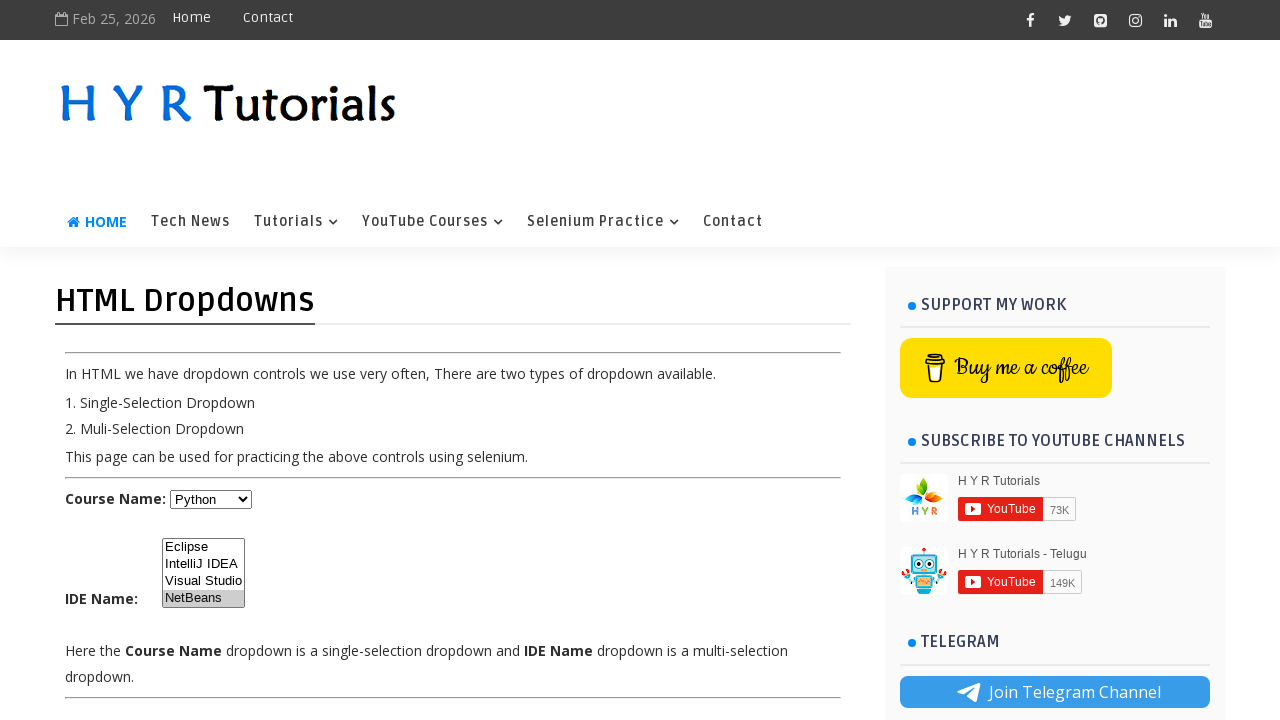

Deselected 'IntelliJ IDEA' from IDE multi-select dropdown using JavaScript evaluation
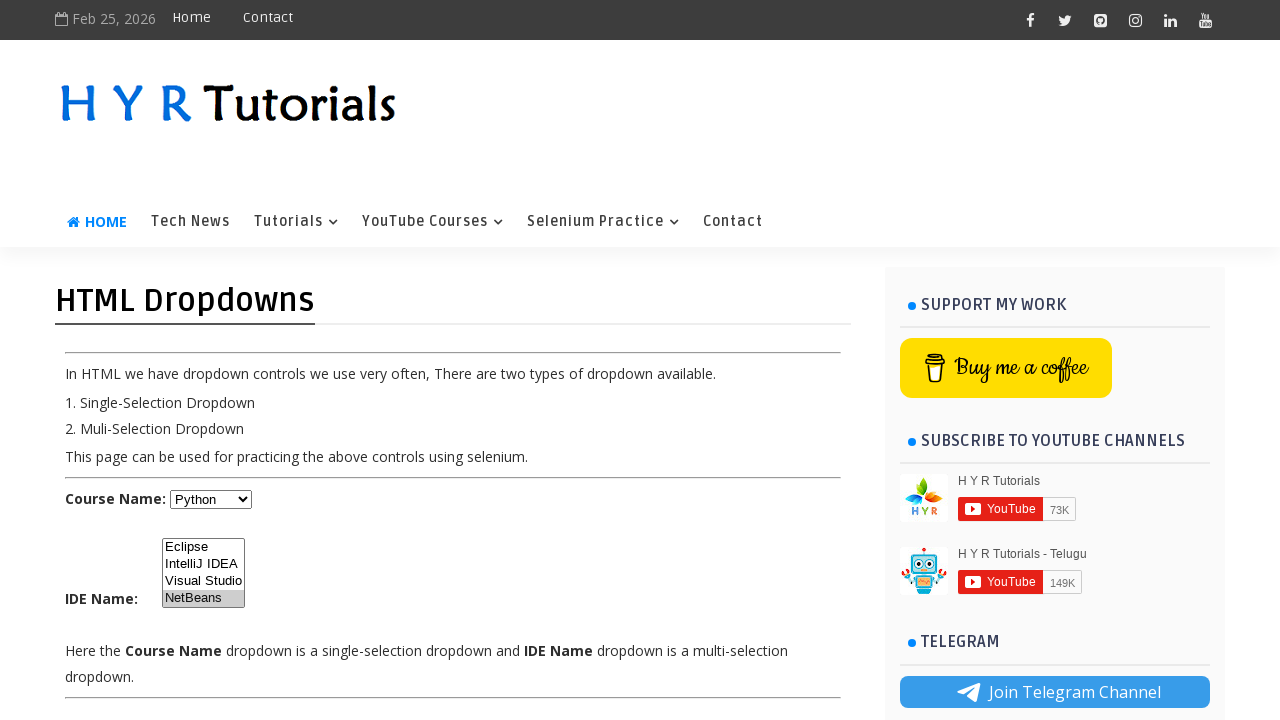

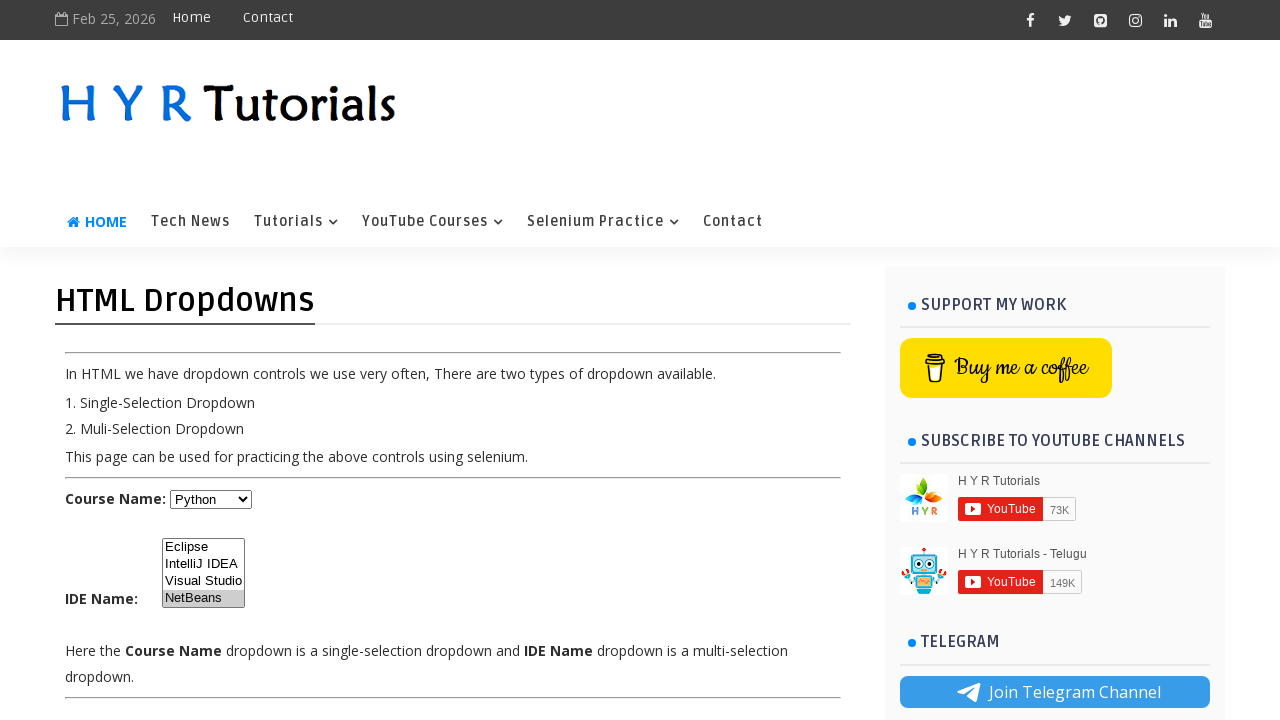